Tests dropdown selection functionality by selecting options from multiple dropdown menus using different selection methods (by value, by index, and by text)

Starting URL: https://letcode.in/dropdowns

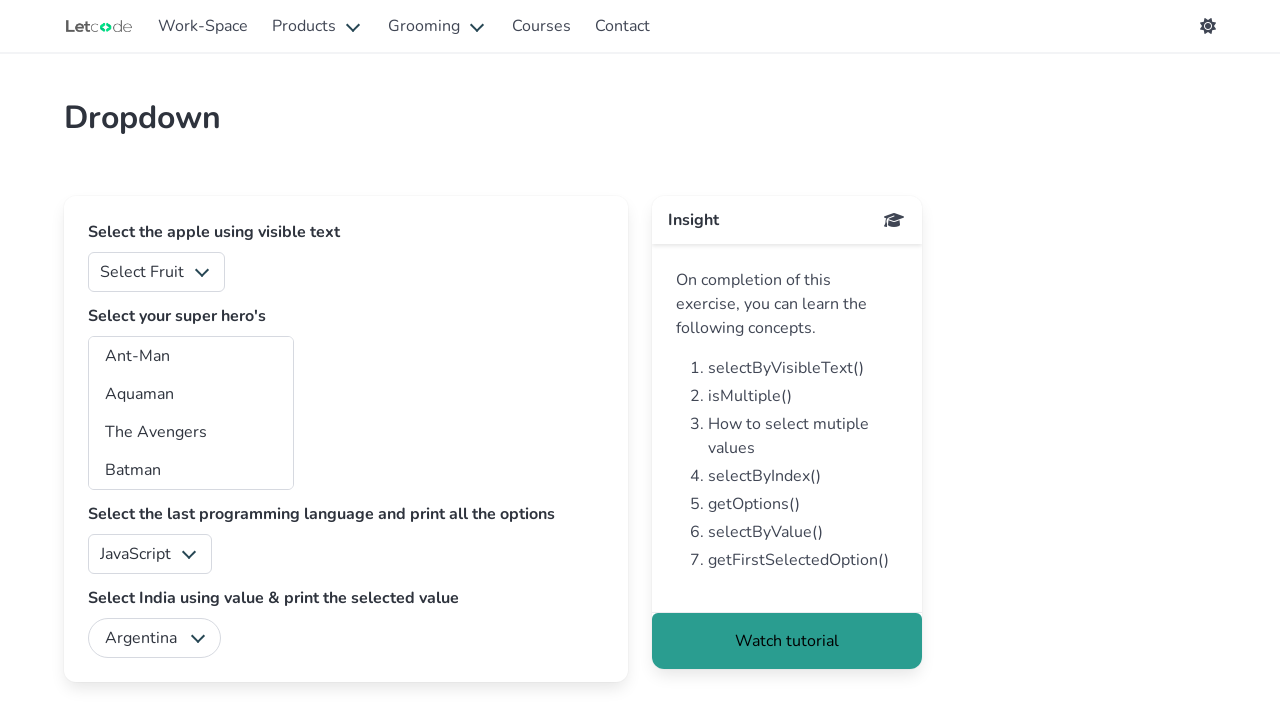

Selected 'Apple' from fruits dropdown by value on #fruits
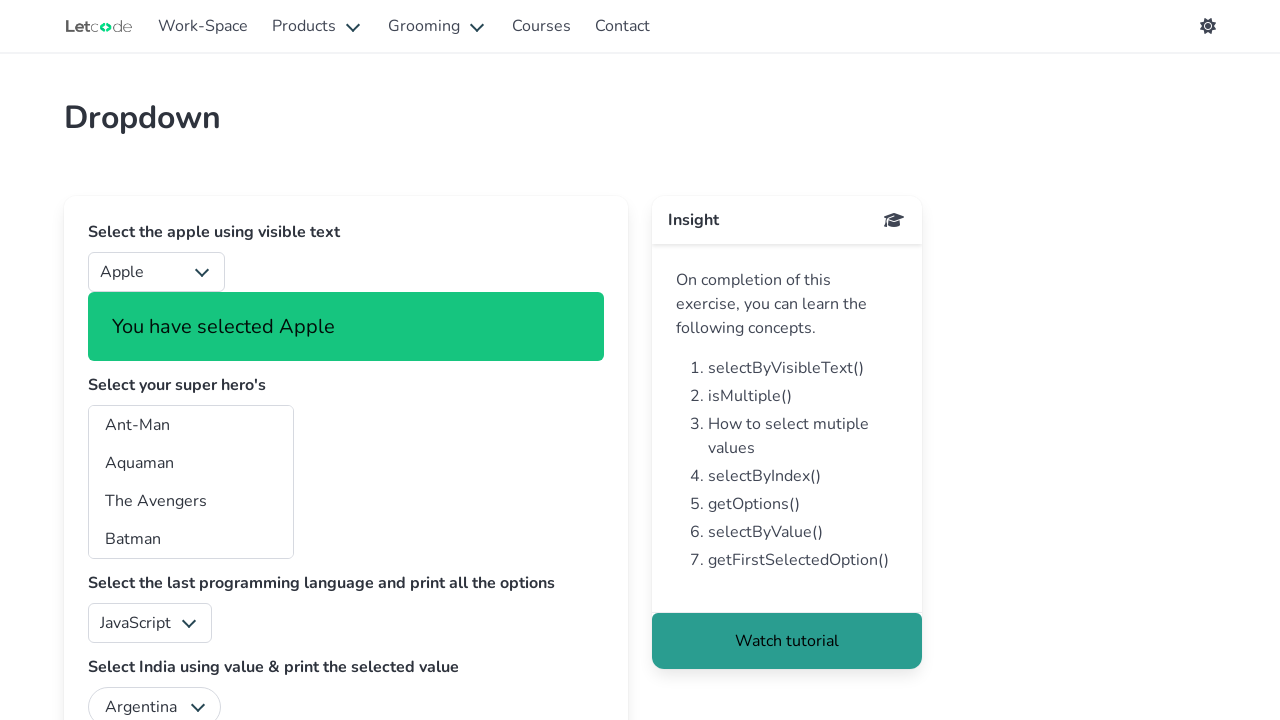

Selected option at index 1 from superheros dropdown on #superheros
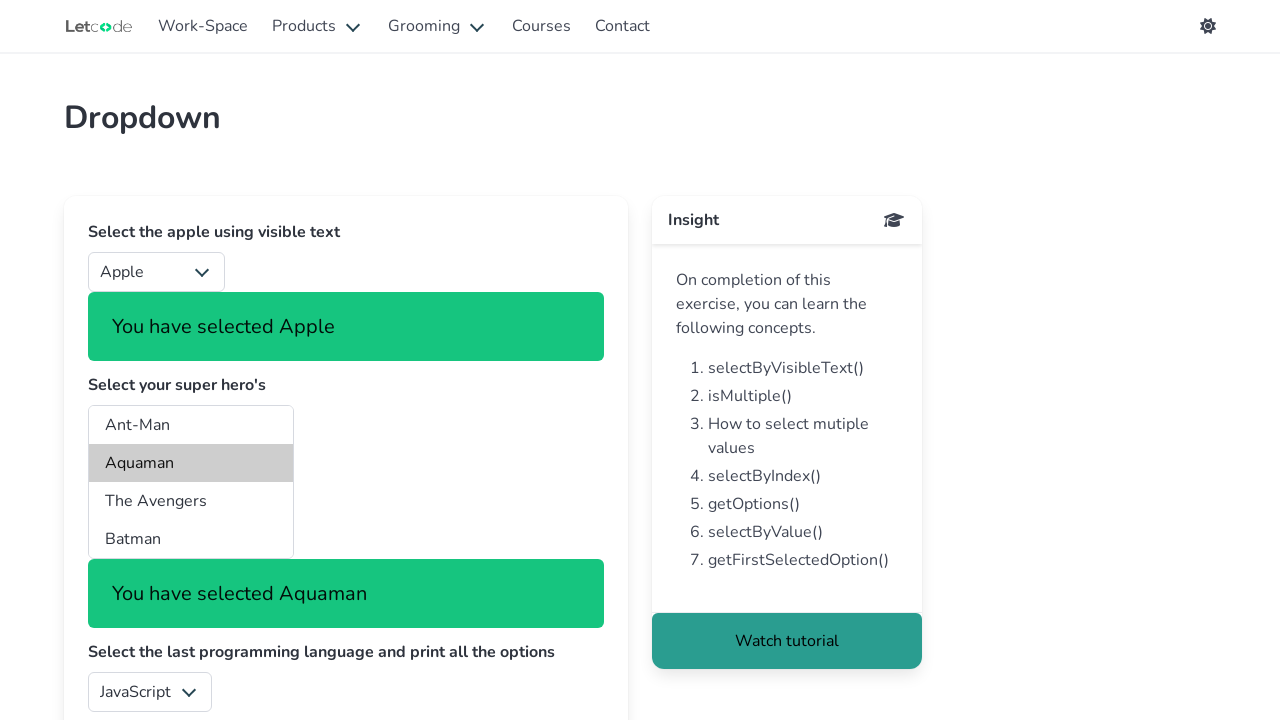

Counted 5 options in lang dropdown
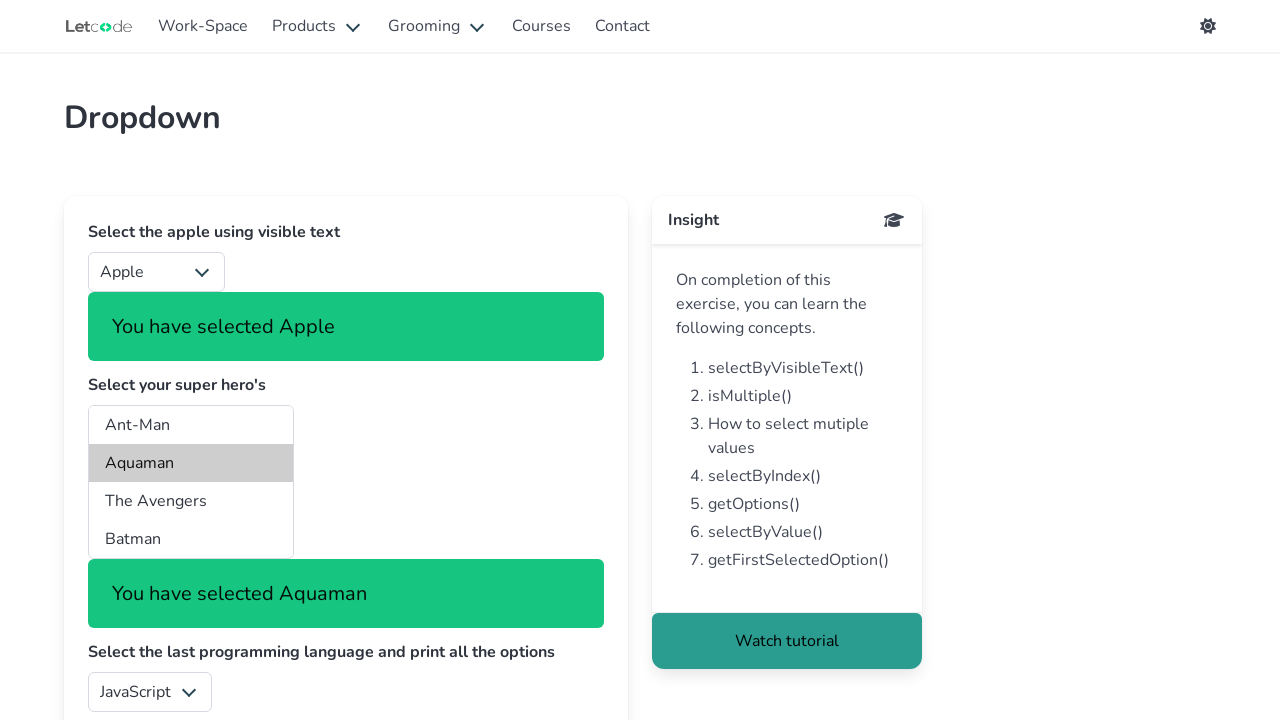

Selected last option from lang dropdown by index on #lang
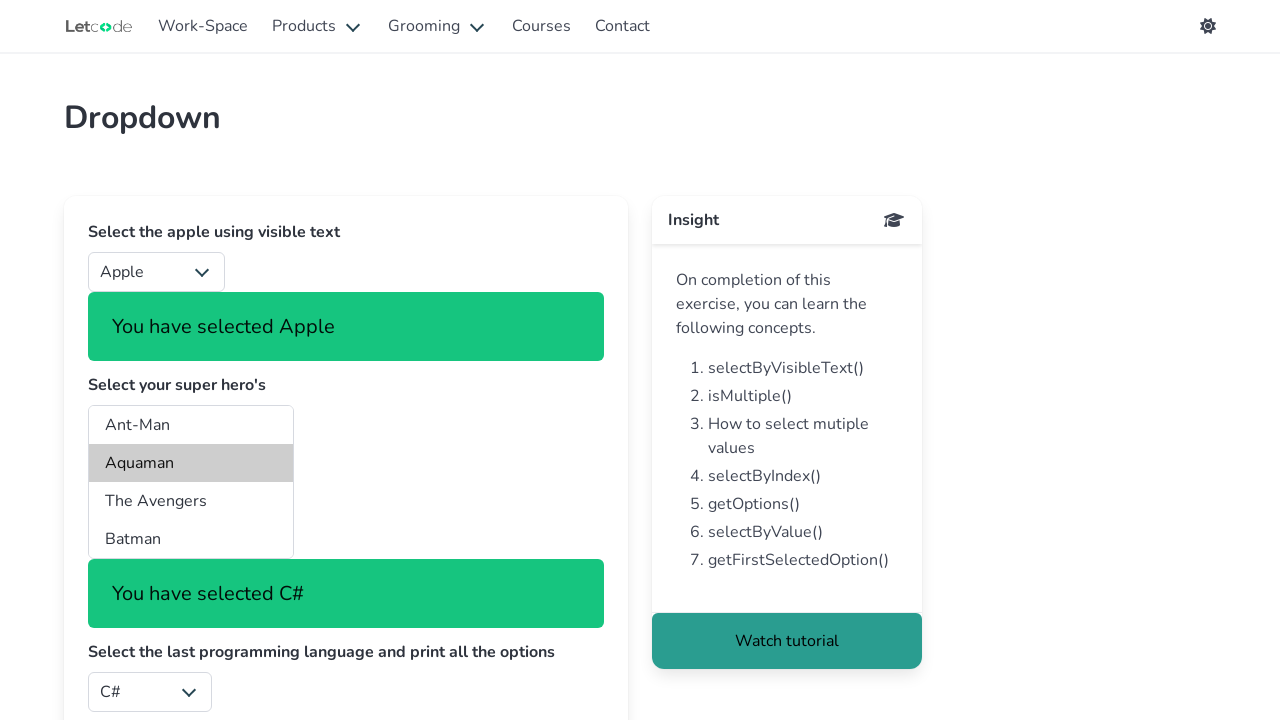

Selected 'India' from country dropdown by value on #country
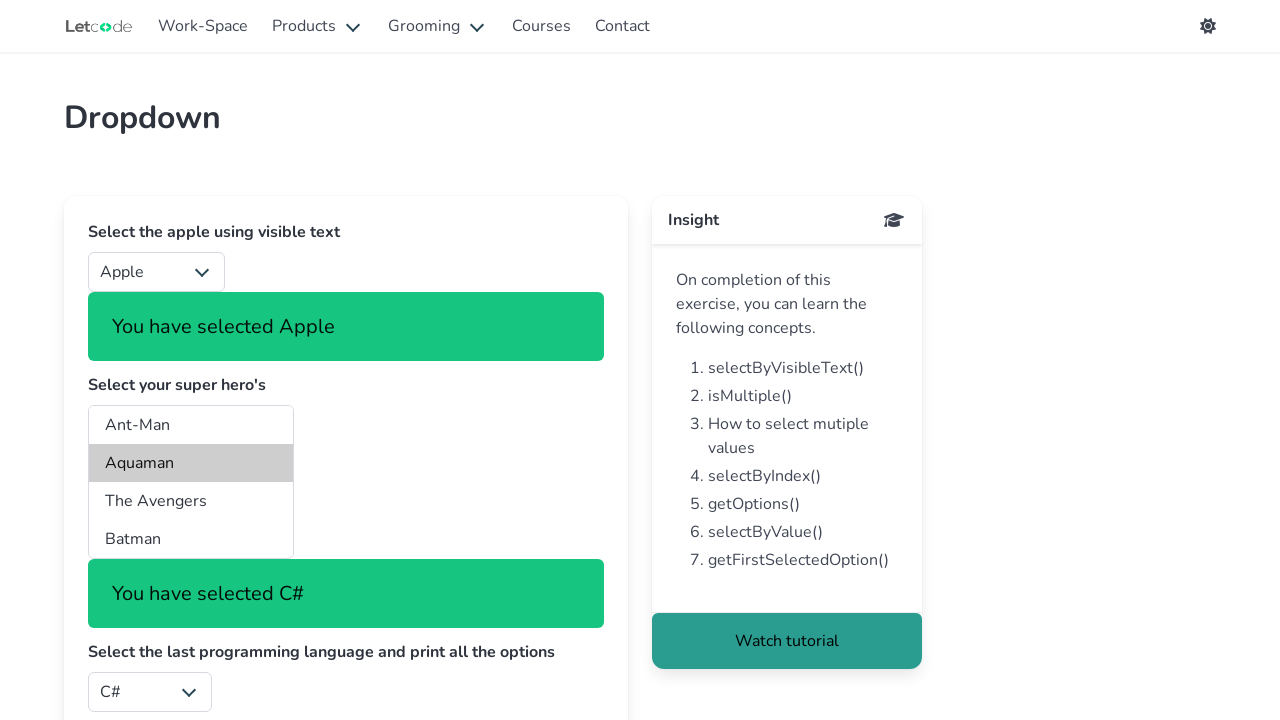

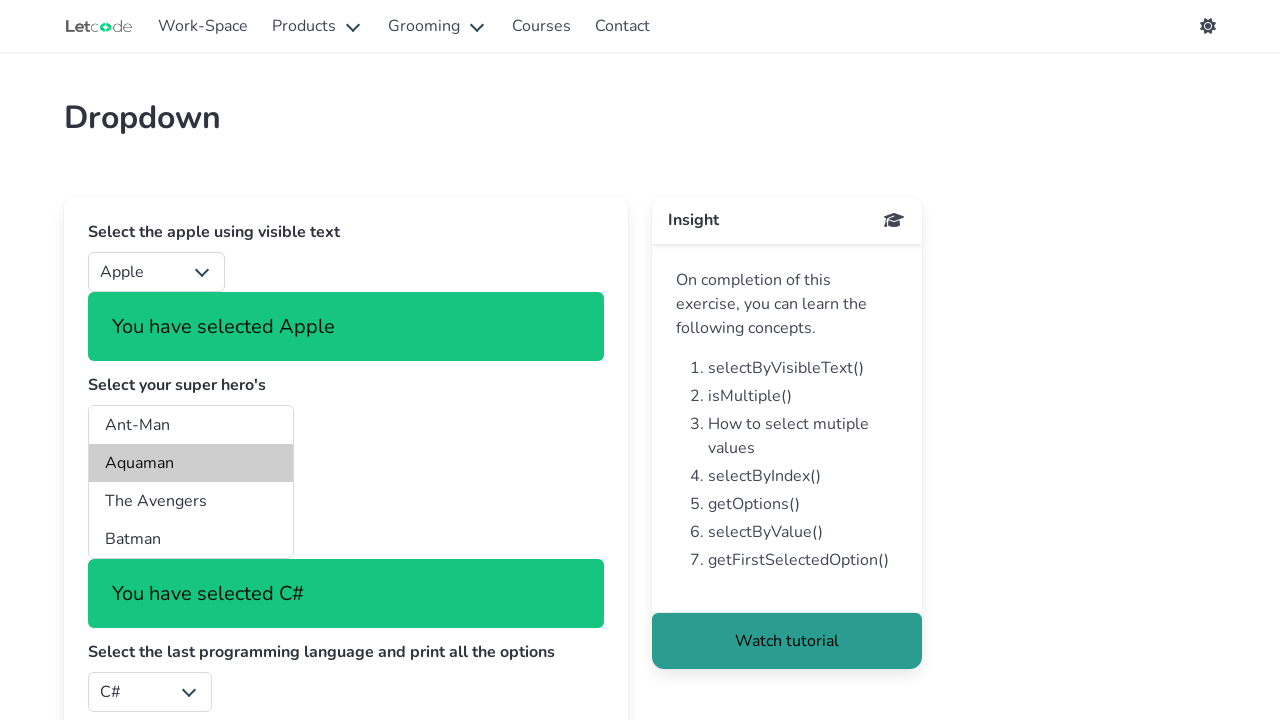